Tests horizontal scrolling functionality on a demo page by scrolling right and then left using JavaScript execution

Starting URL: https://demo.automationtesting.in/Windows.html

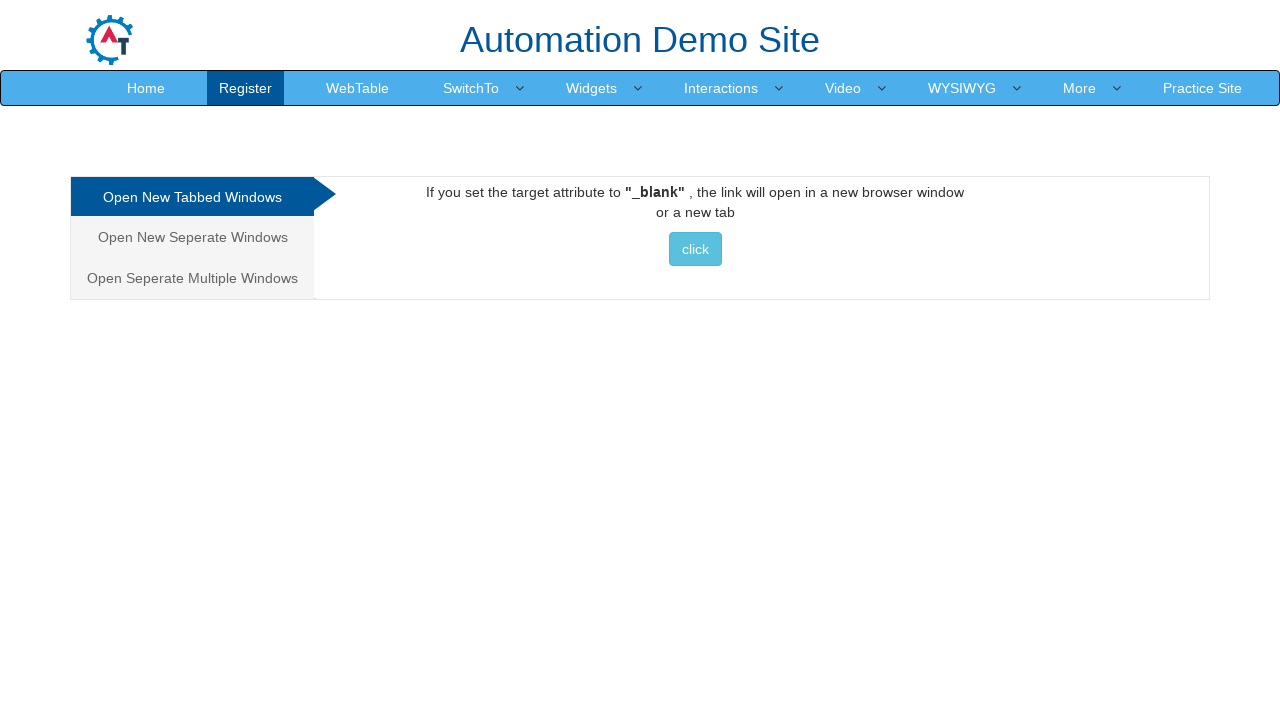

Scrolled horizontally to the right by 100 pixels using JavaScript
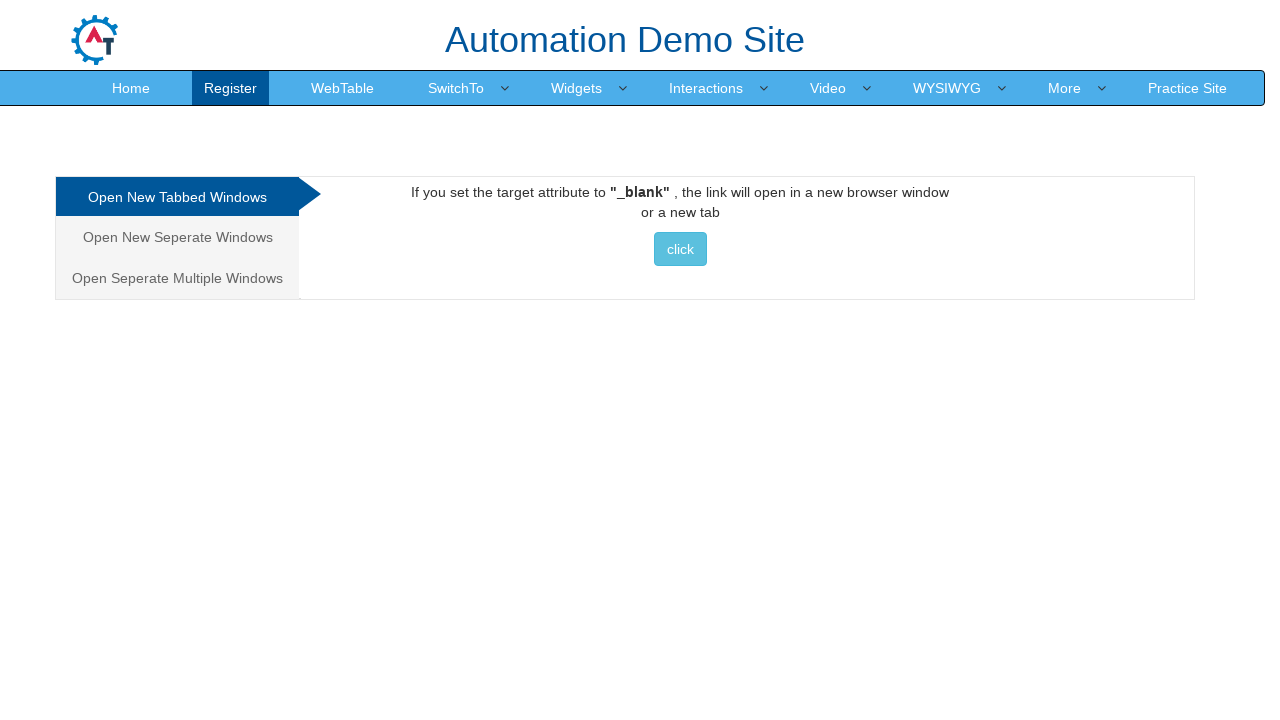

Waited 2 seconds for scroll animation to complete
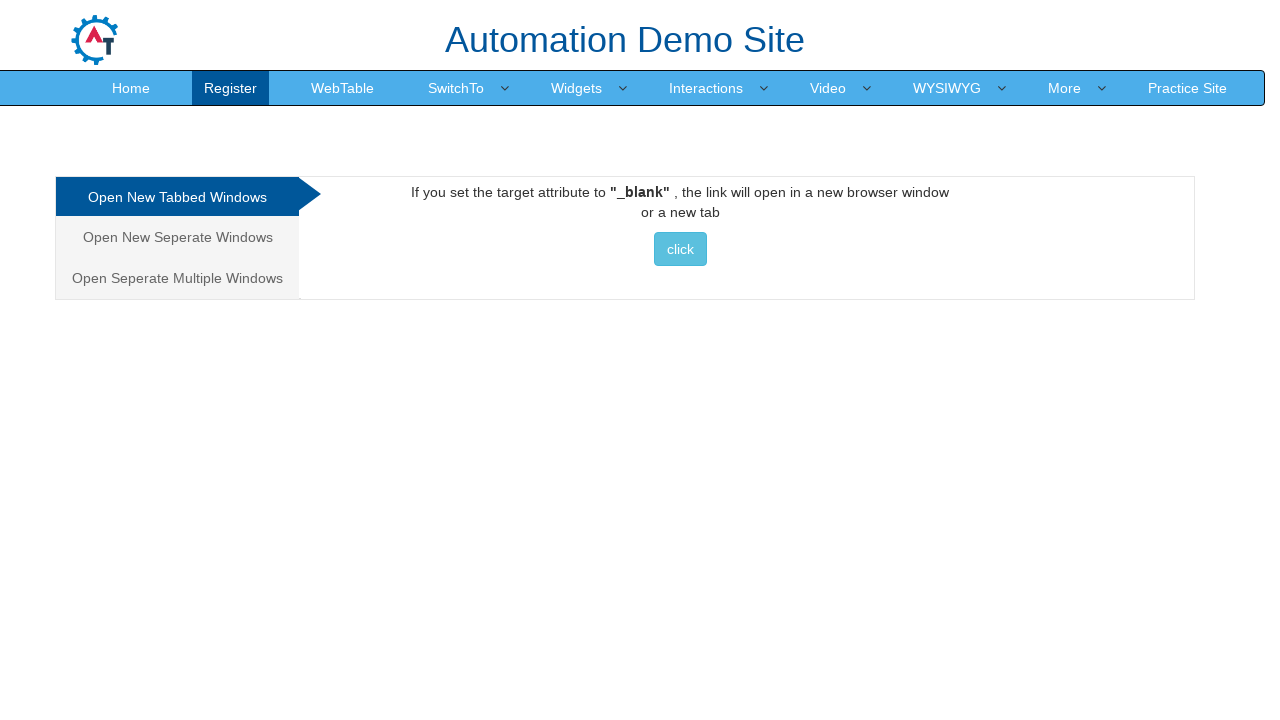

Scrolled horizontally to the right by 100 pixels using JavaScript
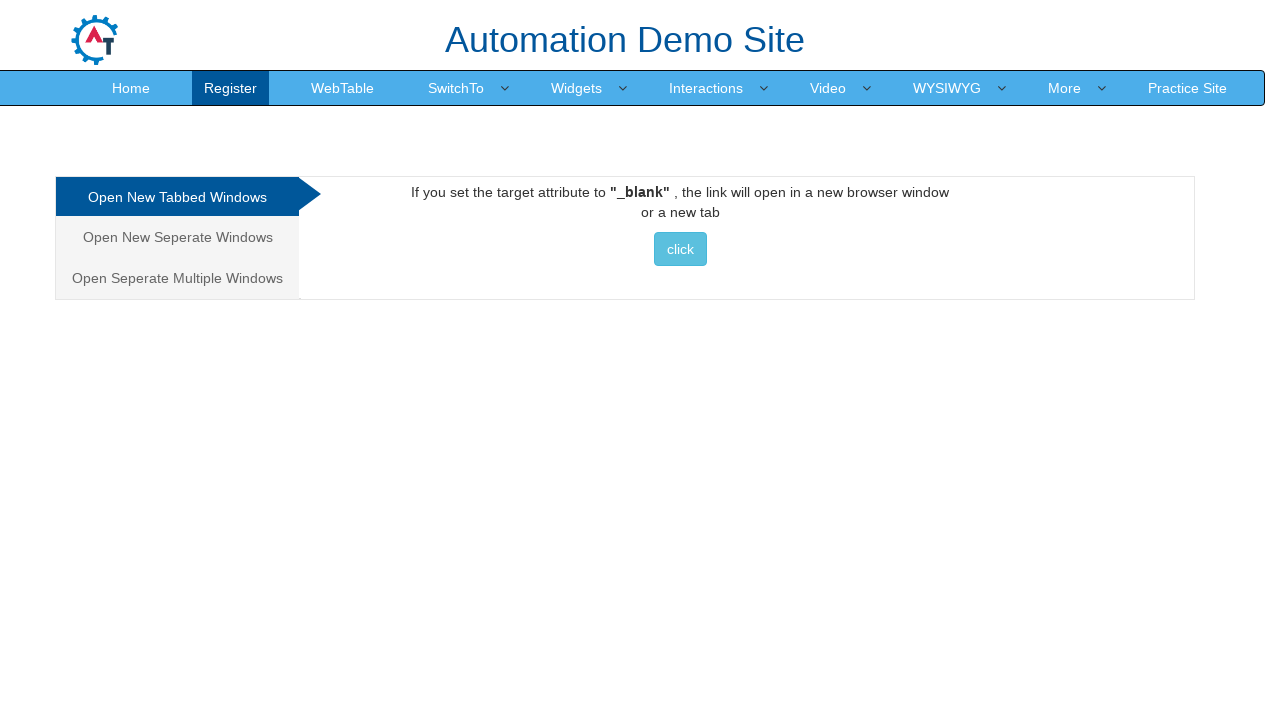

Waited 2 seconds for scroll animation to complete
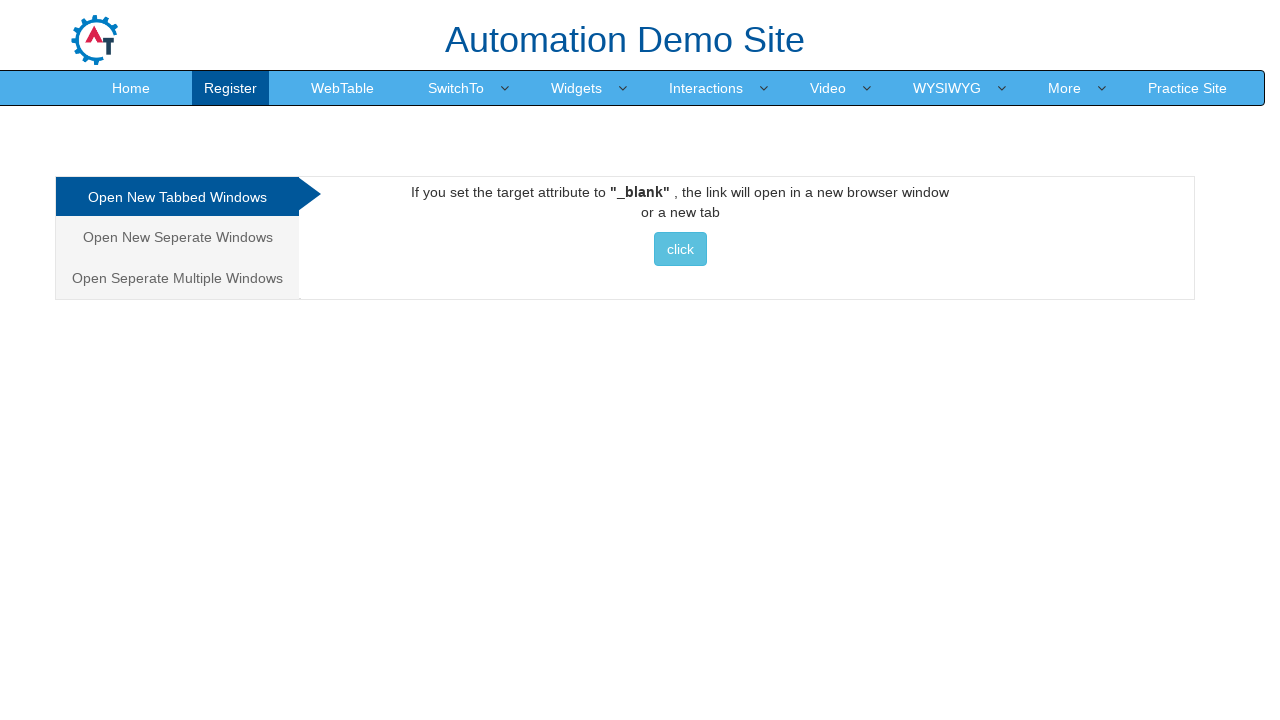

Scrolled horizontally to the left by 100 pixels using JavaScript
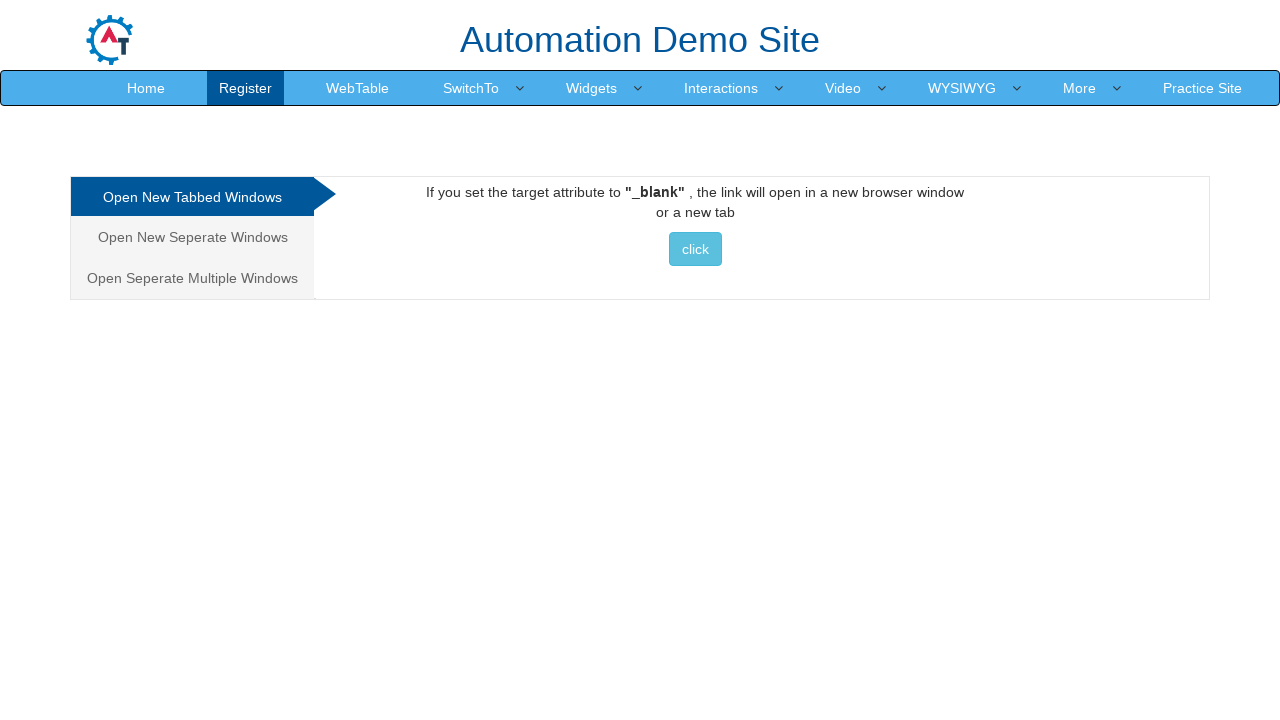

Waited 1 second for scroll animation to complete
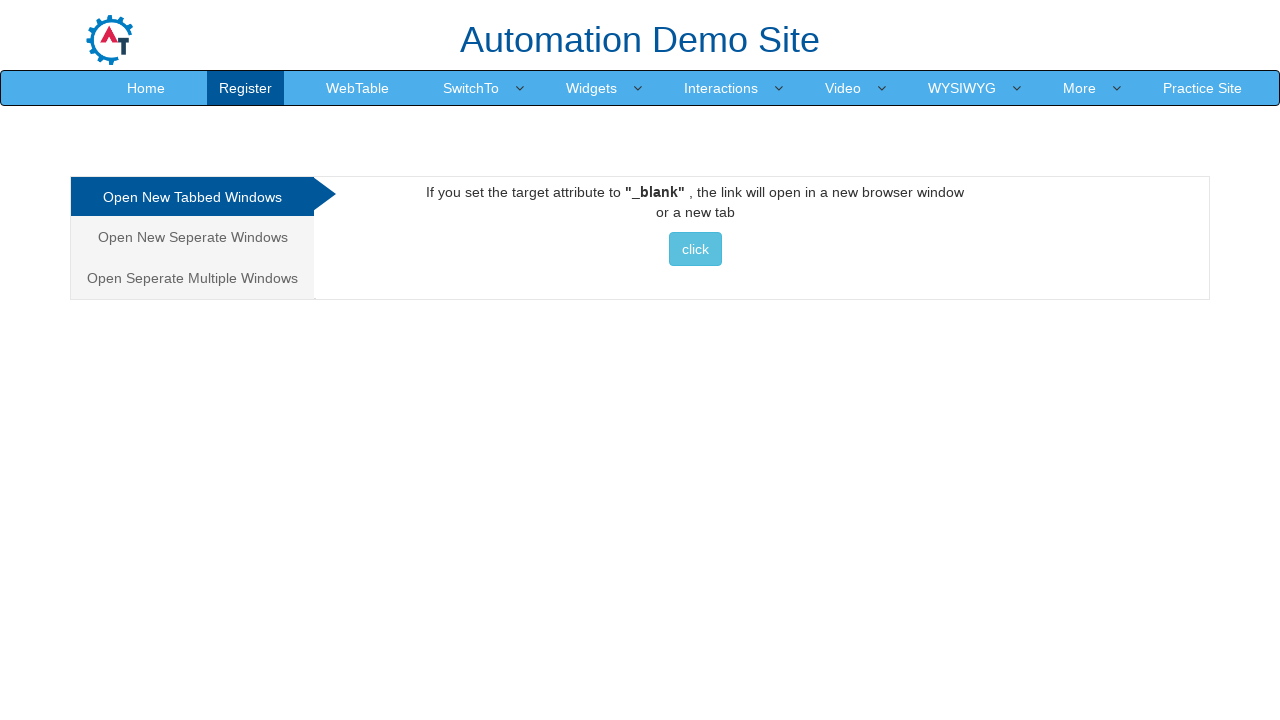

Scrolled horizontally to the left by 100 pixels using JavaScript
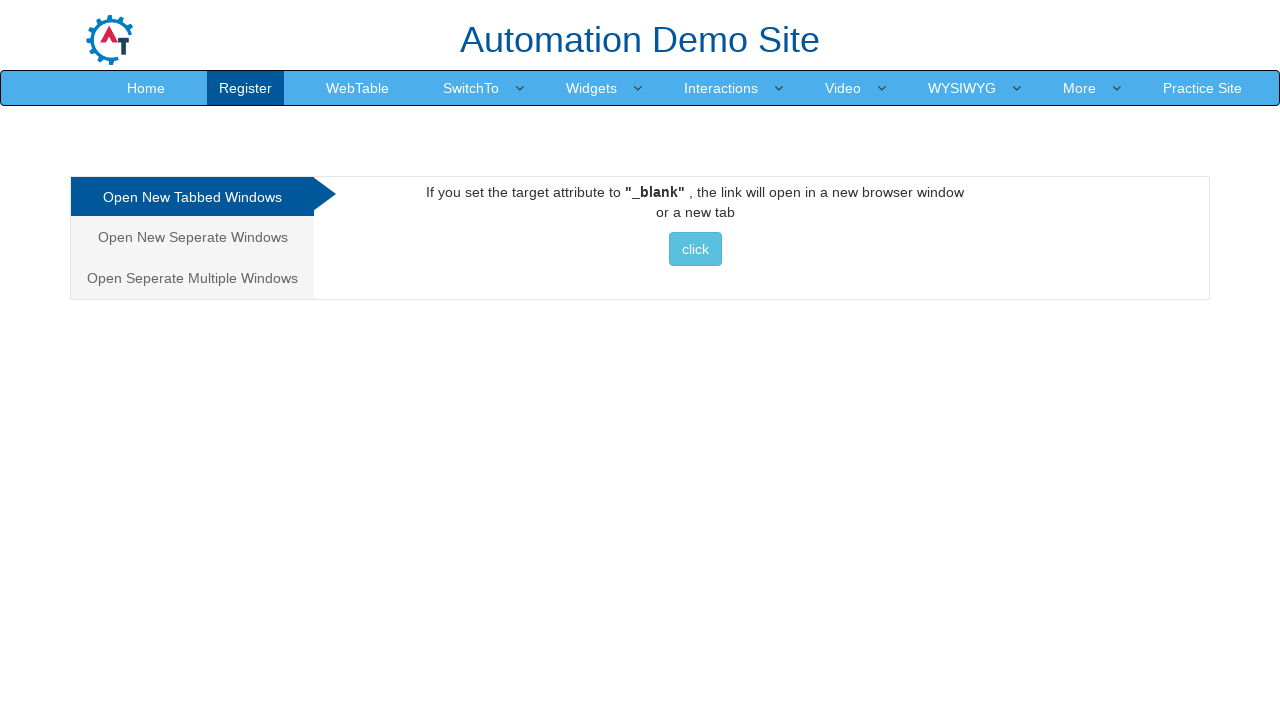

Waited 1 second for scroll animation to complete
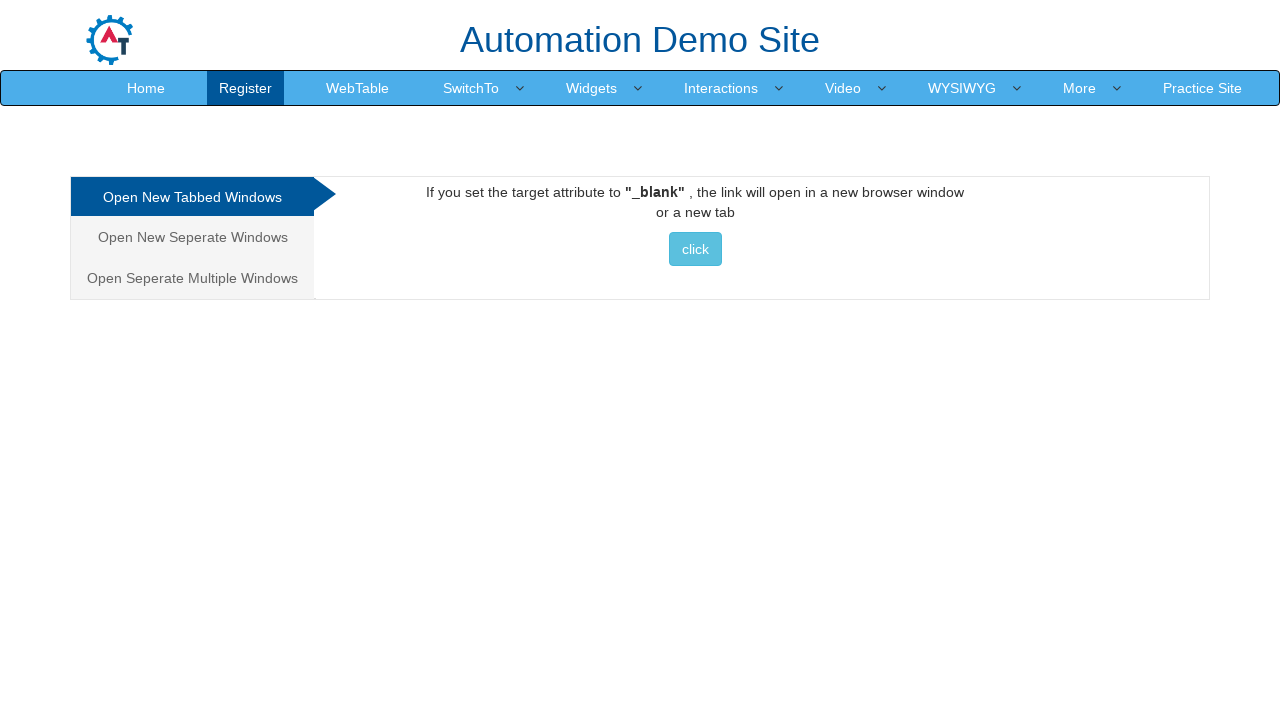

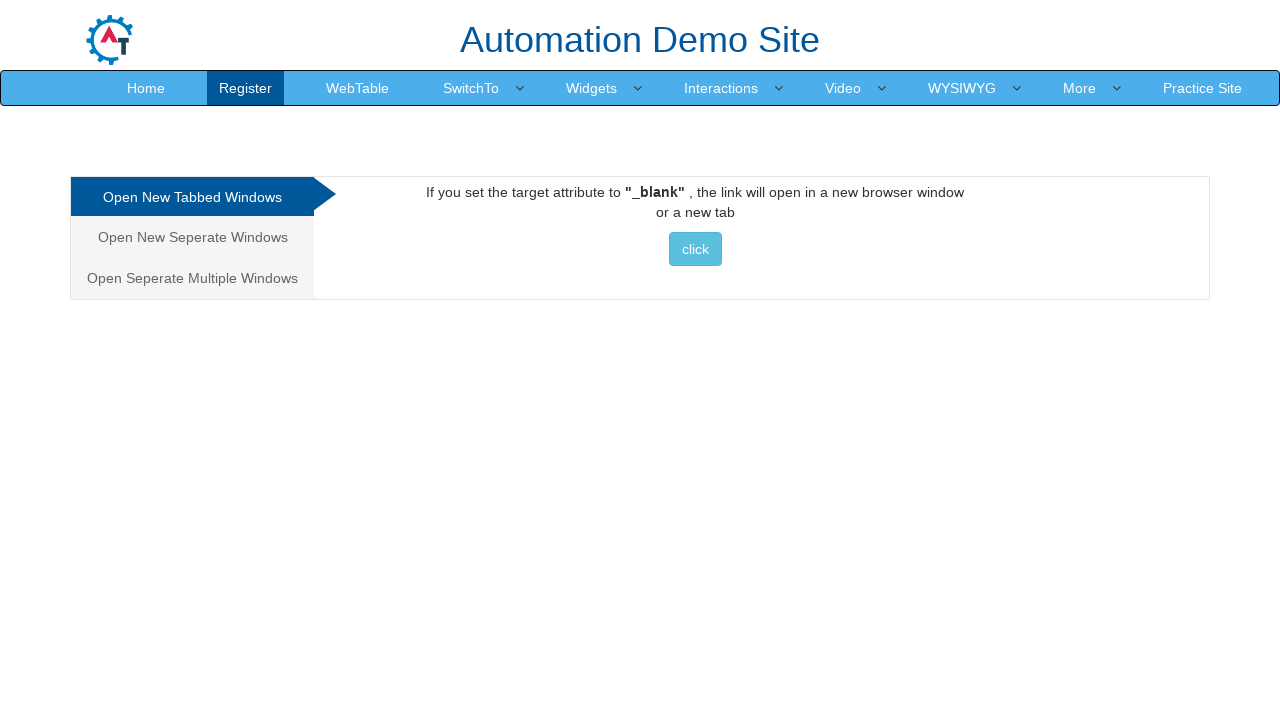